Tests iframe interaction by locating a frame using its src attribute and filling a text input field within that frame with text.

Starting URL: https://ui.vision/demo/webtest/frames/

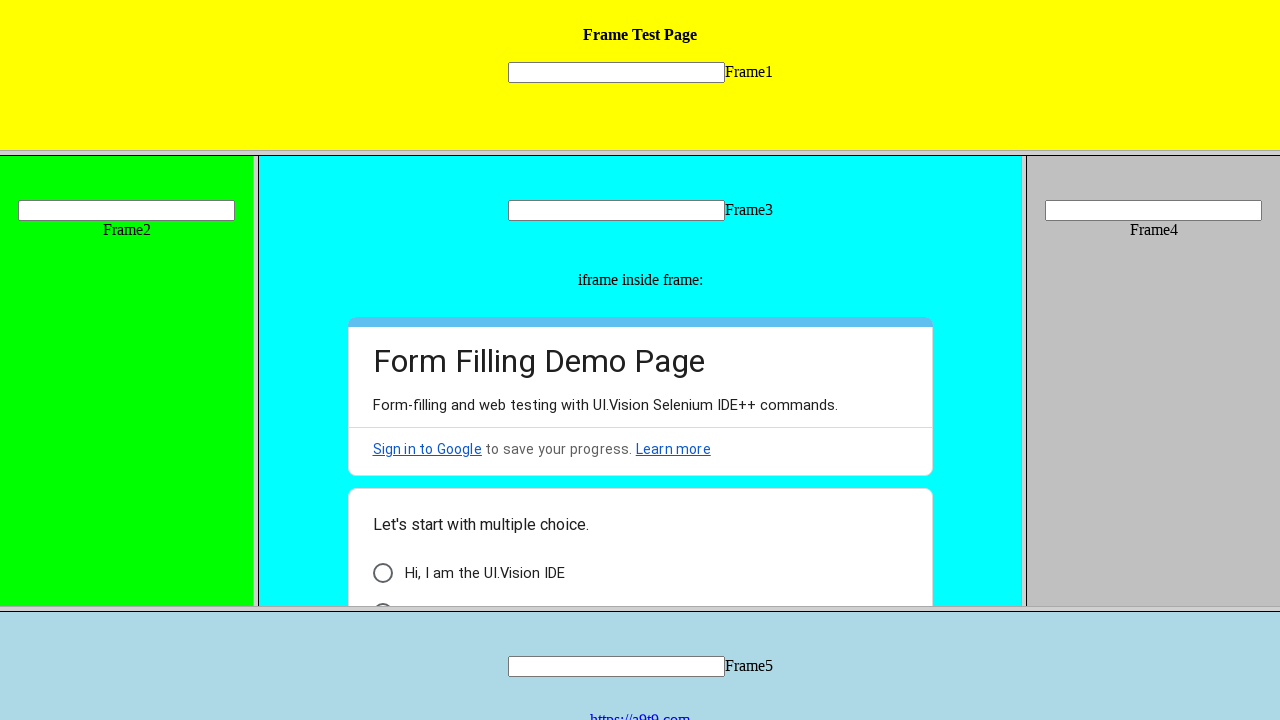

Located input field 'mytext1' inside iframe with src='frame_1.html'
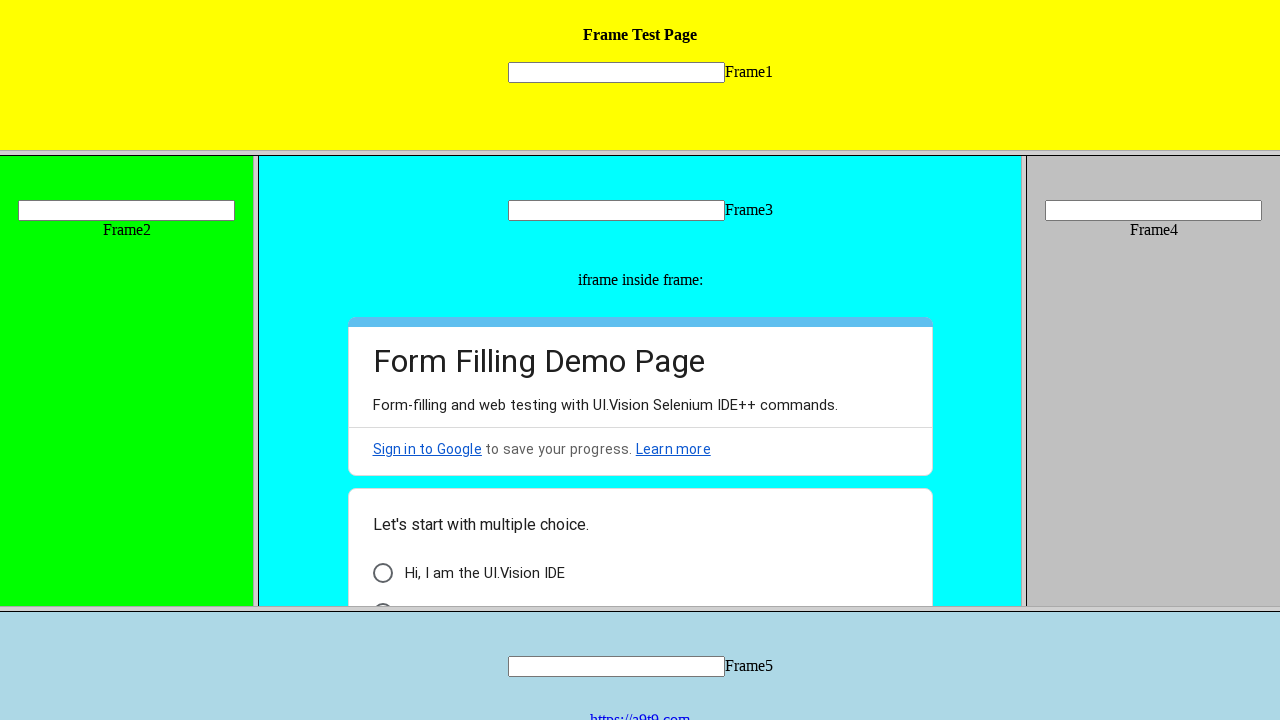

Filled input field with text 'Hello' on frame[src='frame_1.html'] >> internal:control=enter-frame >> [name='mytext1']
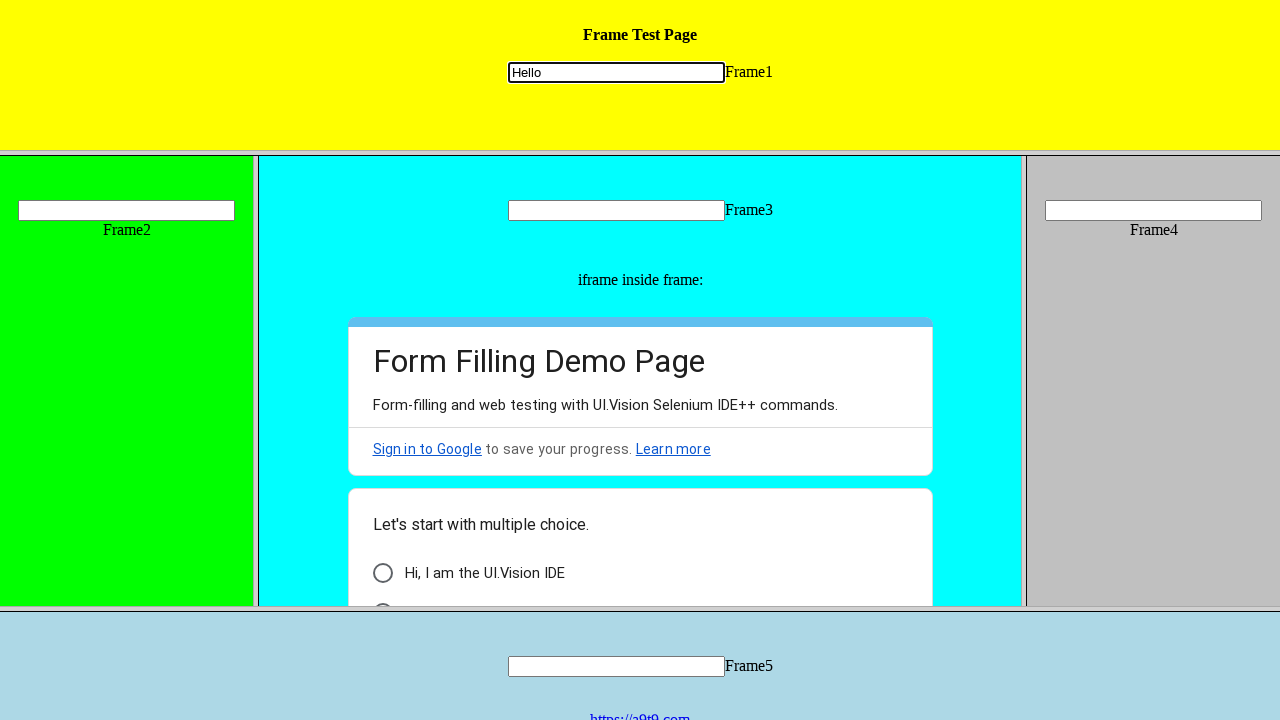

Waited 2000ms for action to be visible
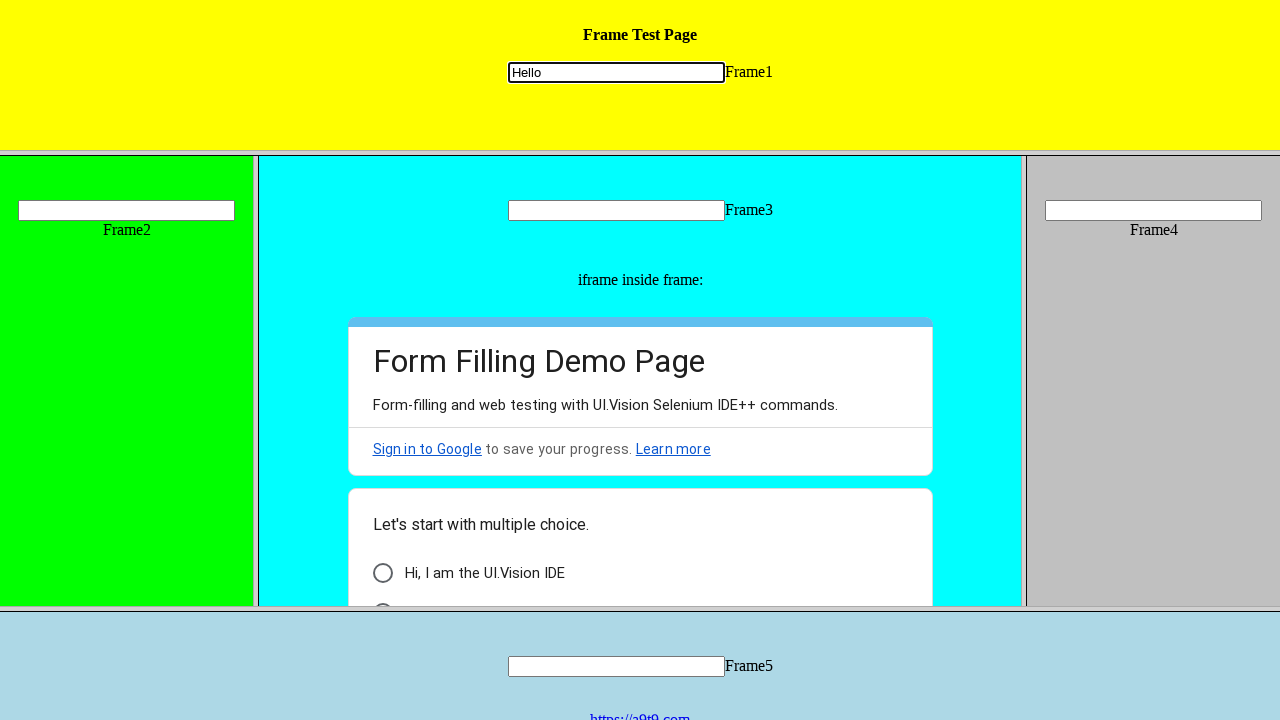

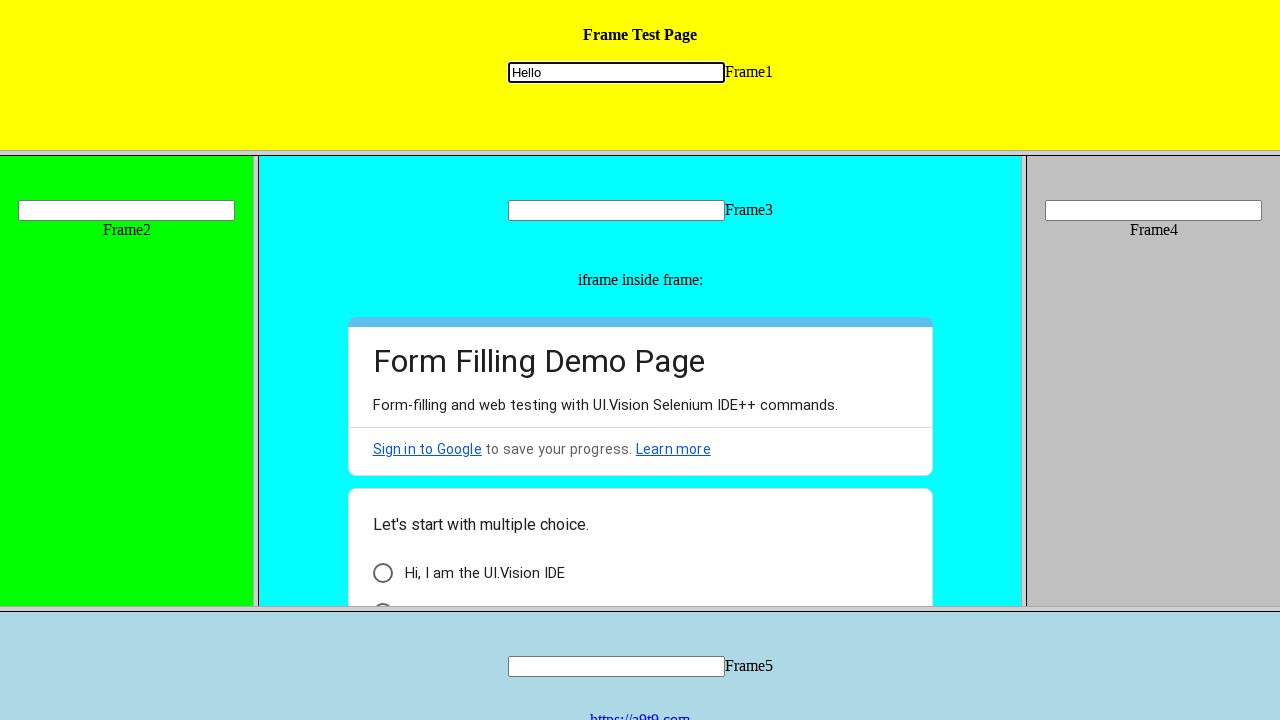